Tests the Python.org website search functionality by entering "pycon" in the search field and submitting the search form to verify results are returned.

Starting URL: http://www.python.org

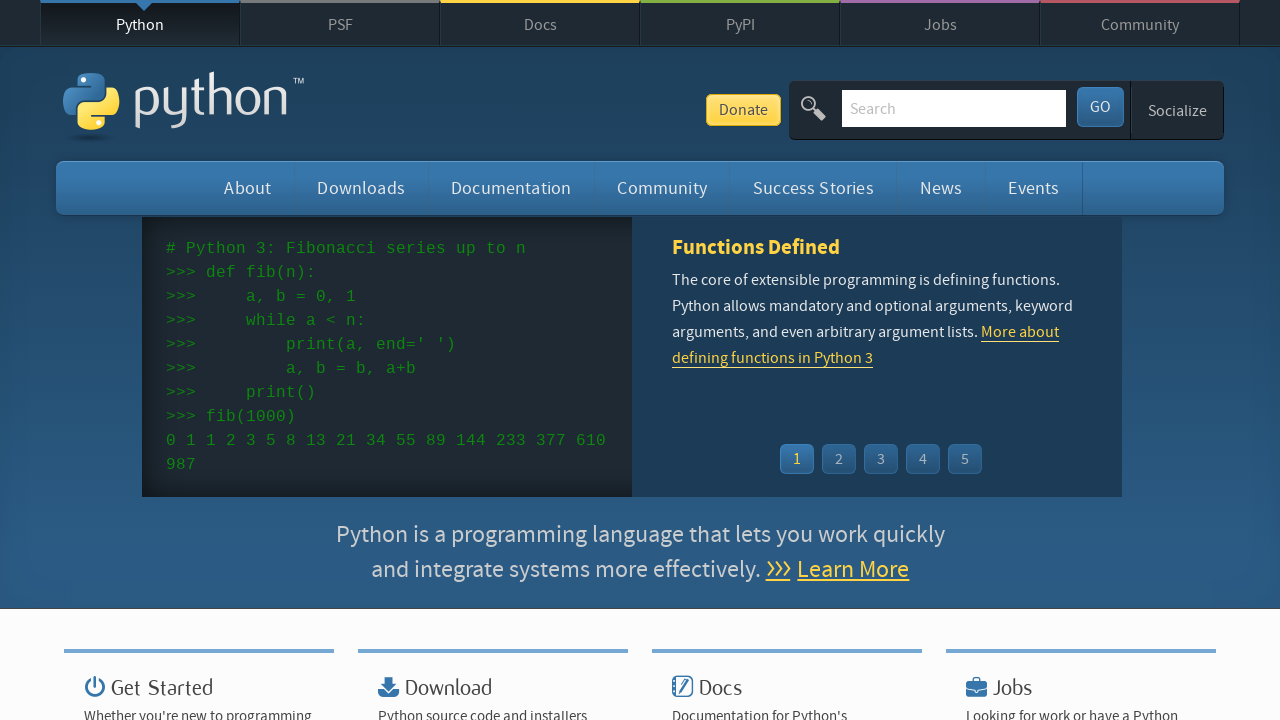

Verified 'Python' in page title
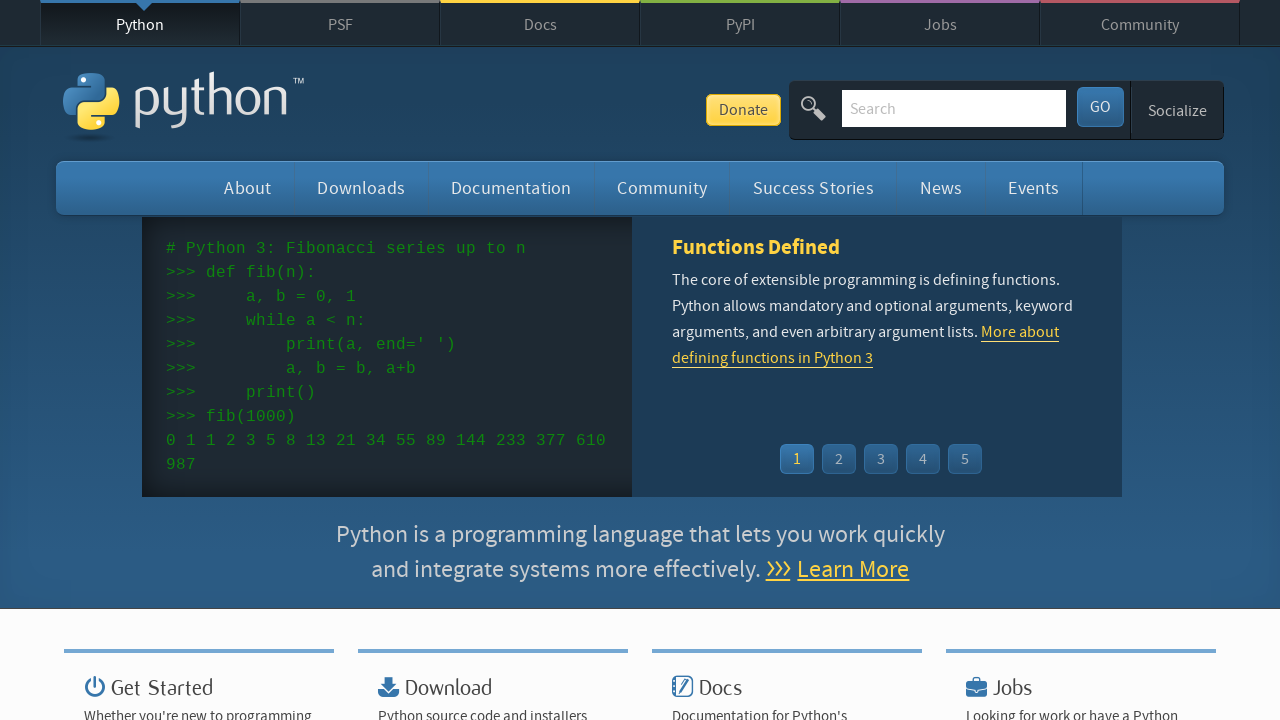

Located search field input element
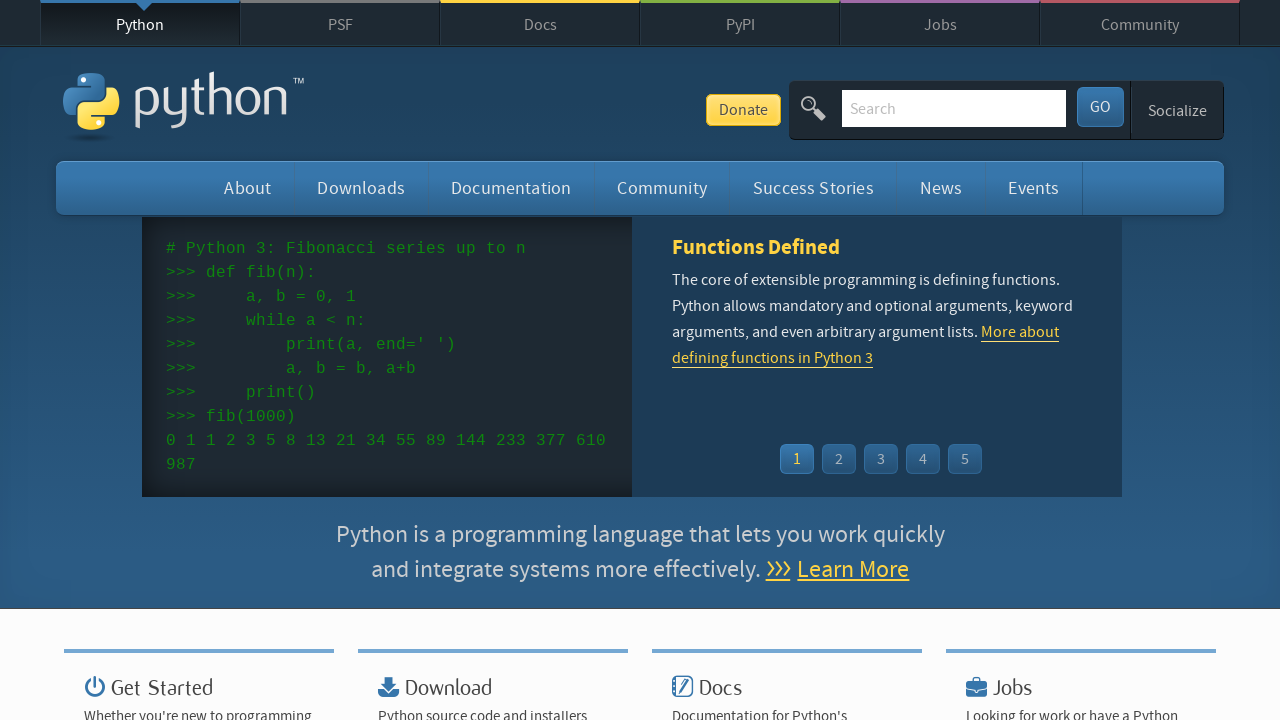

Cleared search field on input[name='q']
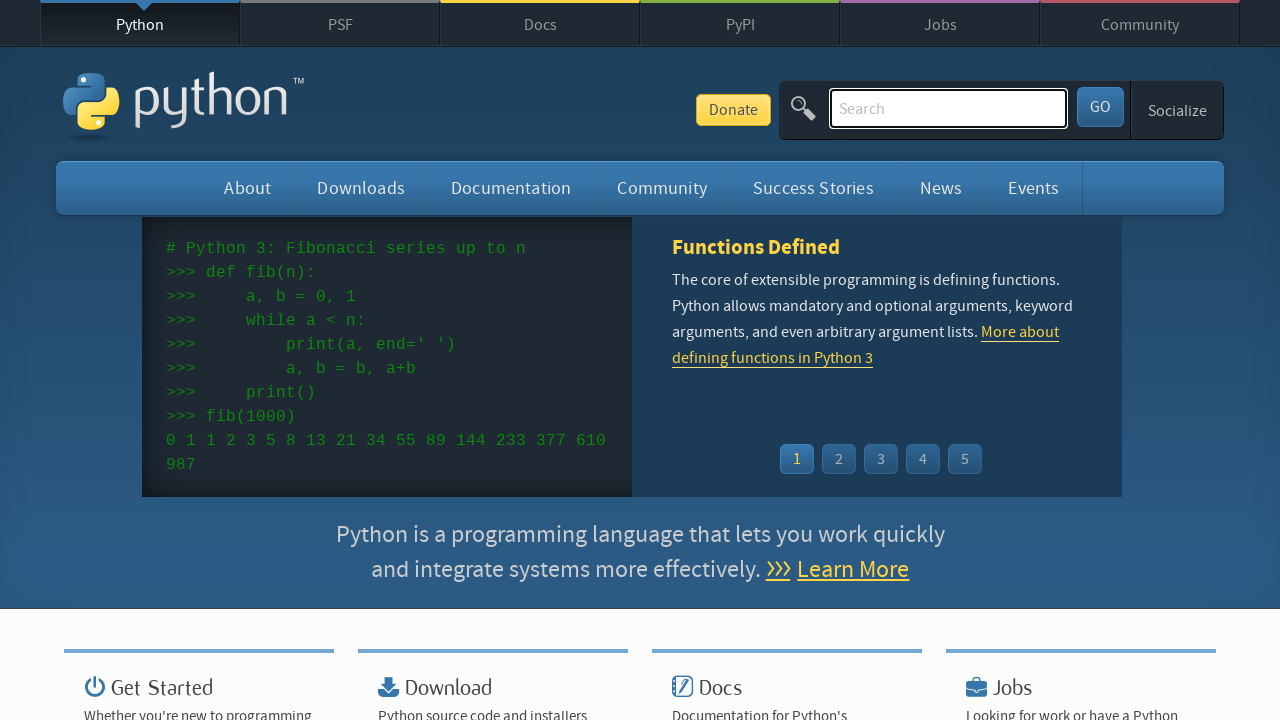

Entered 'pycon' in search field on input[name='q']
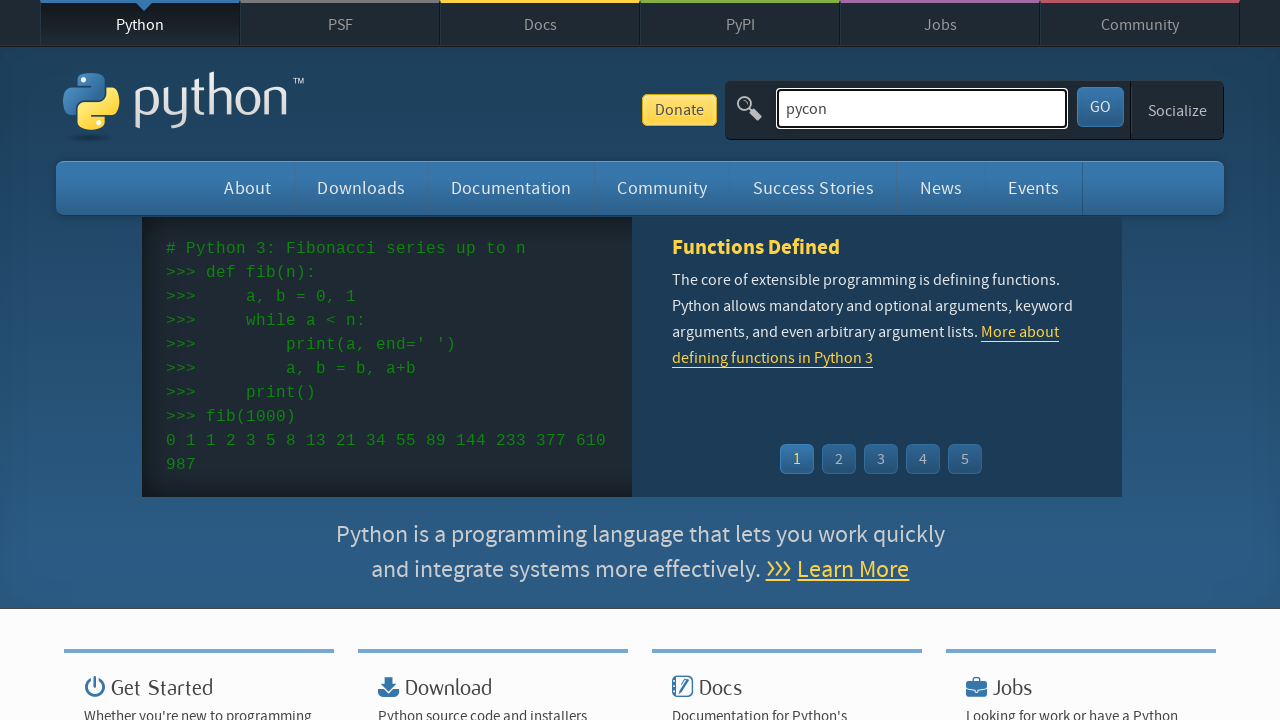

Pressed Enter to submit search form on input[name='q']
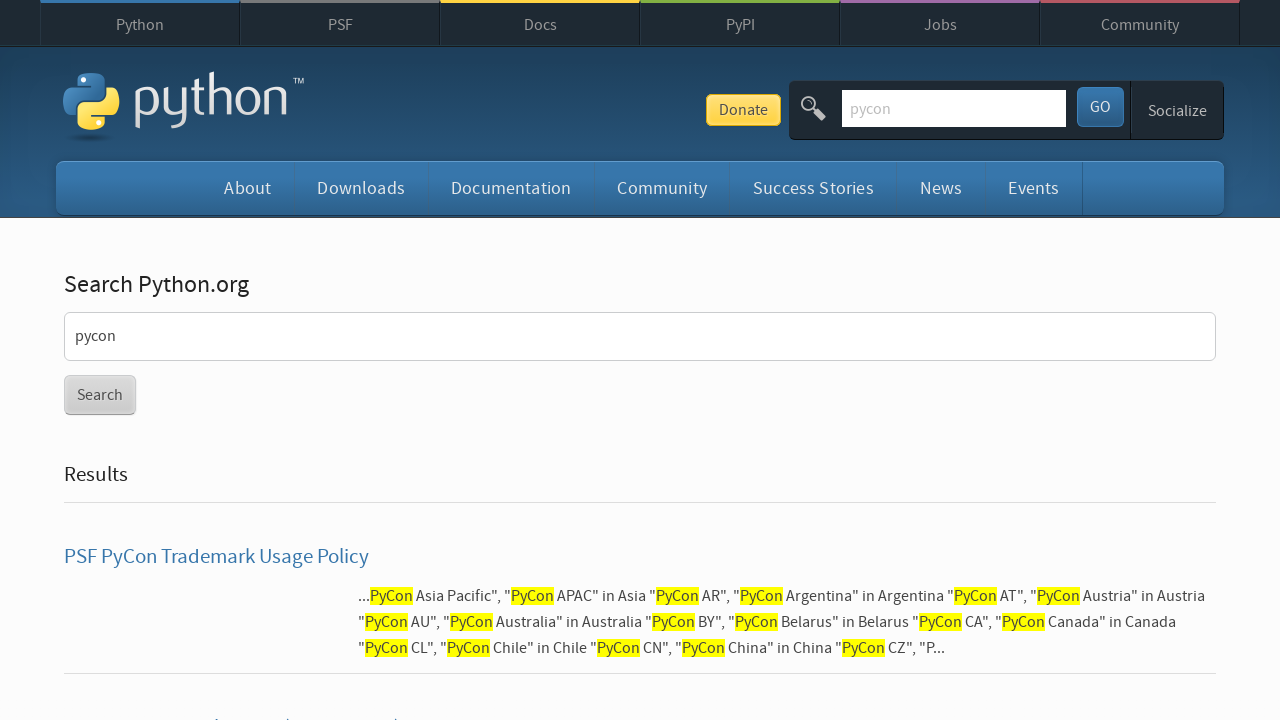

Waited for page to reach domcontentloaded state
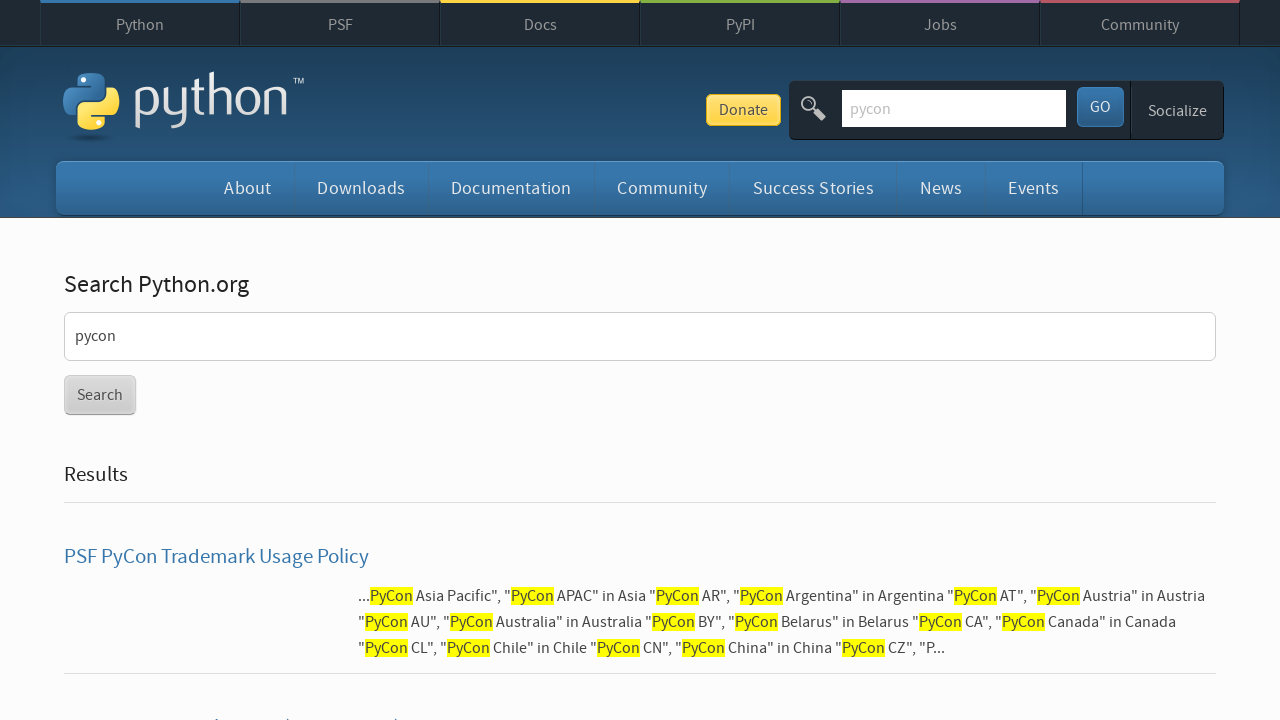

Verified search results are present (no 'No results found' message)
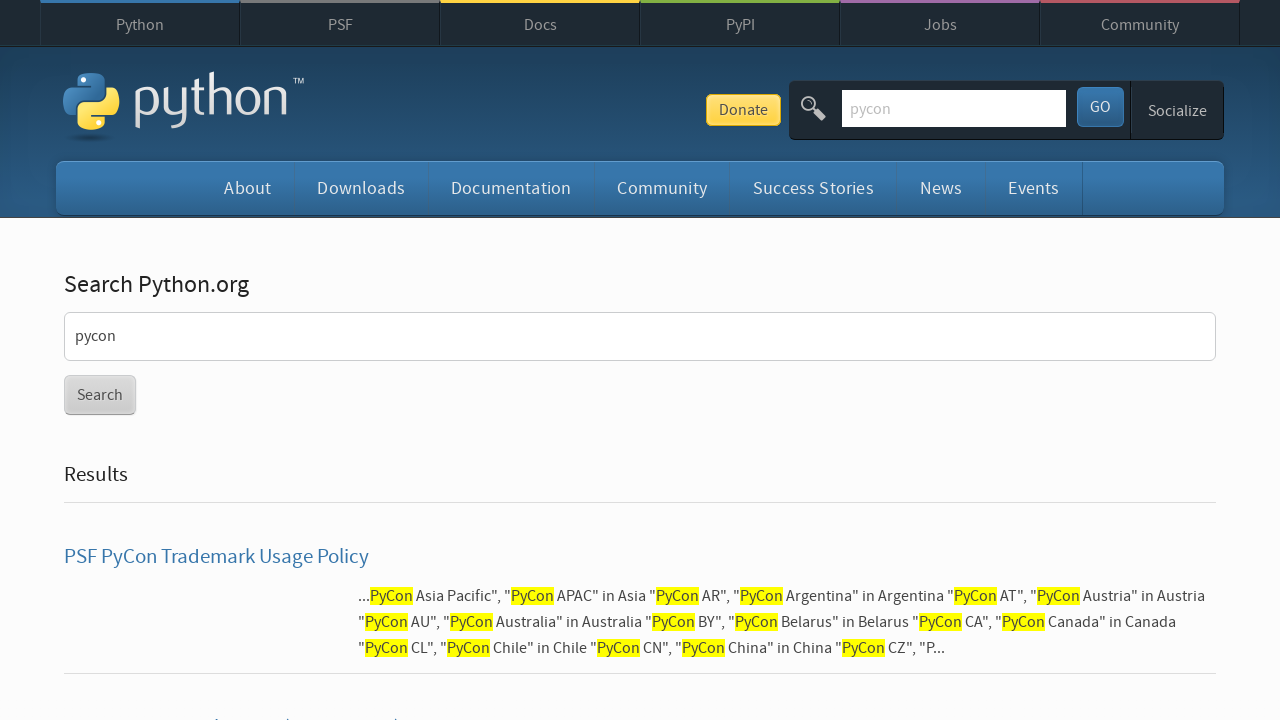

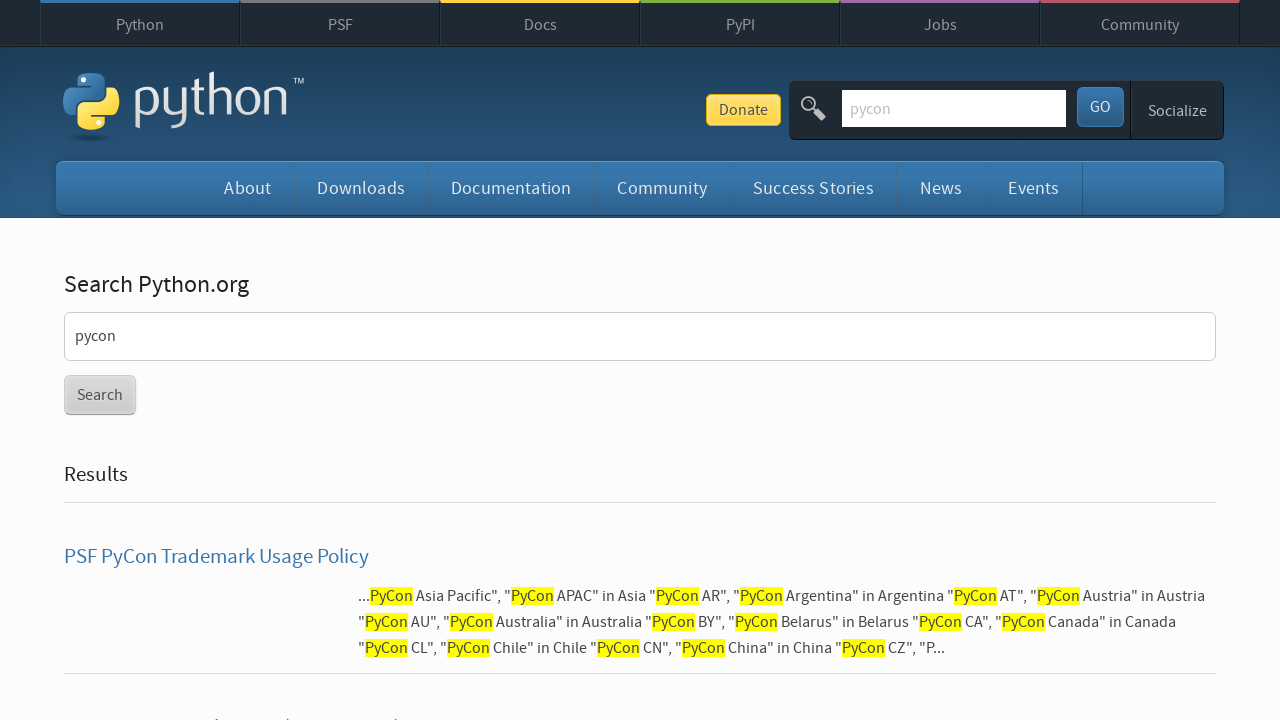